Export a map area using the Overpass API on OpenStreetMap

Starting URL: https://www.openstreetmap.org/export#map=8/42.894/-73.180

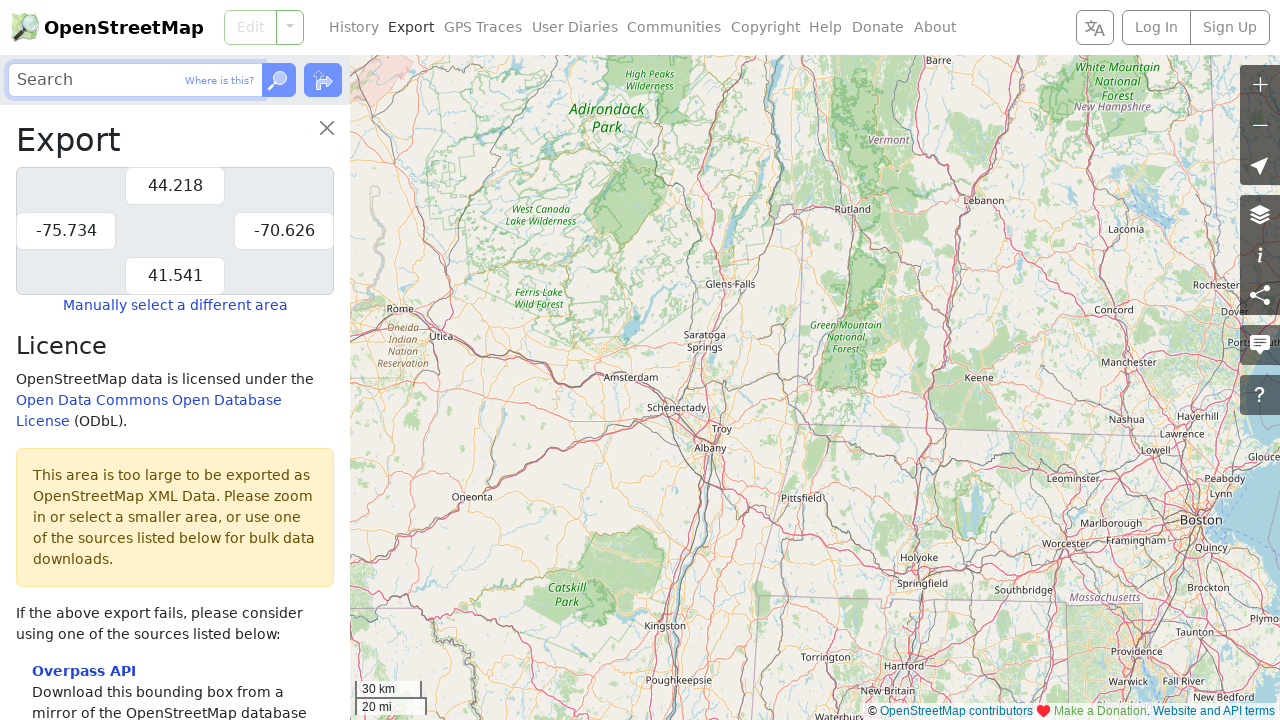

Clicked the Overpass API link in the export options at (84, 671) on internal:role=term >> internal:role=link[name="Overpass API"i]
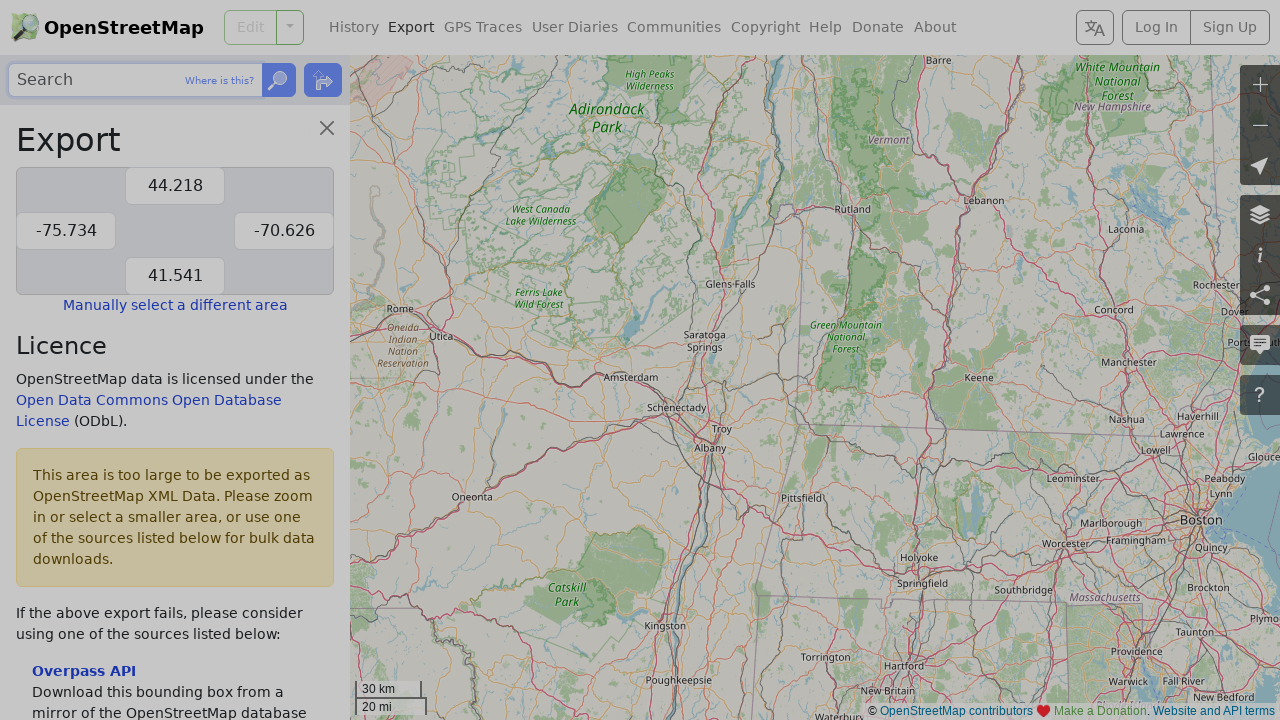

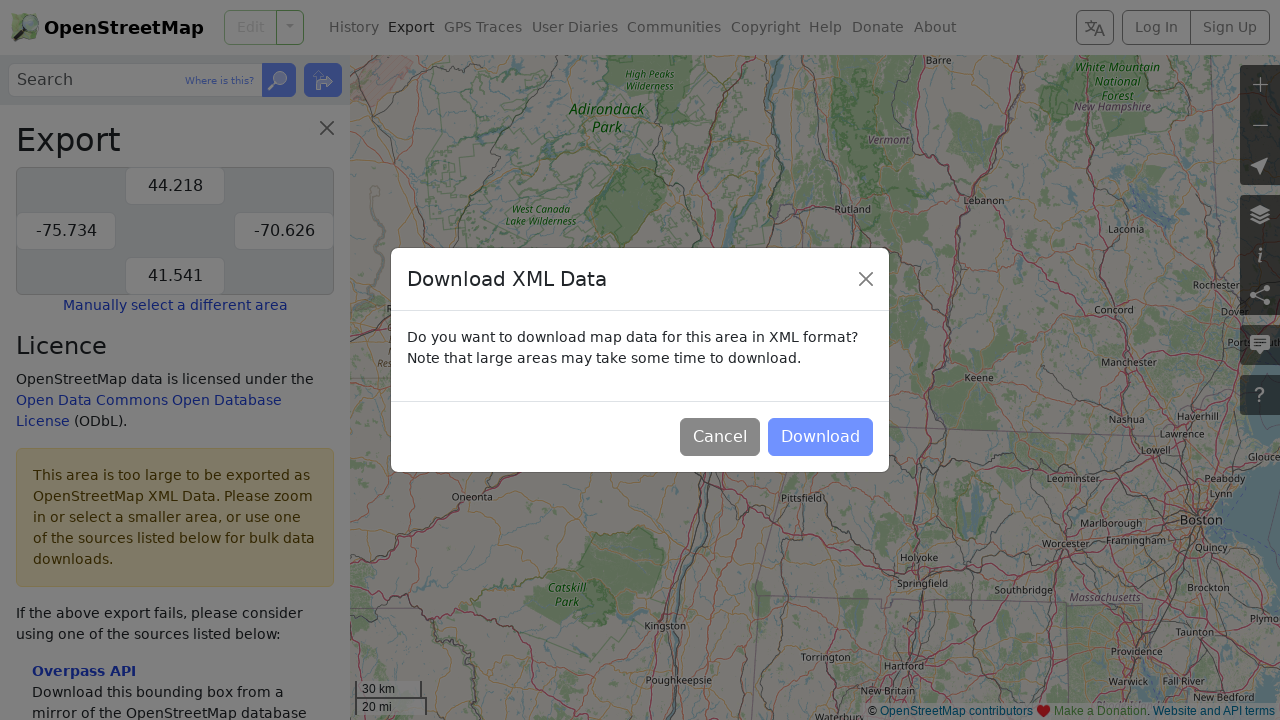